Navigates to WiseQuarter website and verifies the current URL

Starting URL: https://wisequarter.com

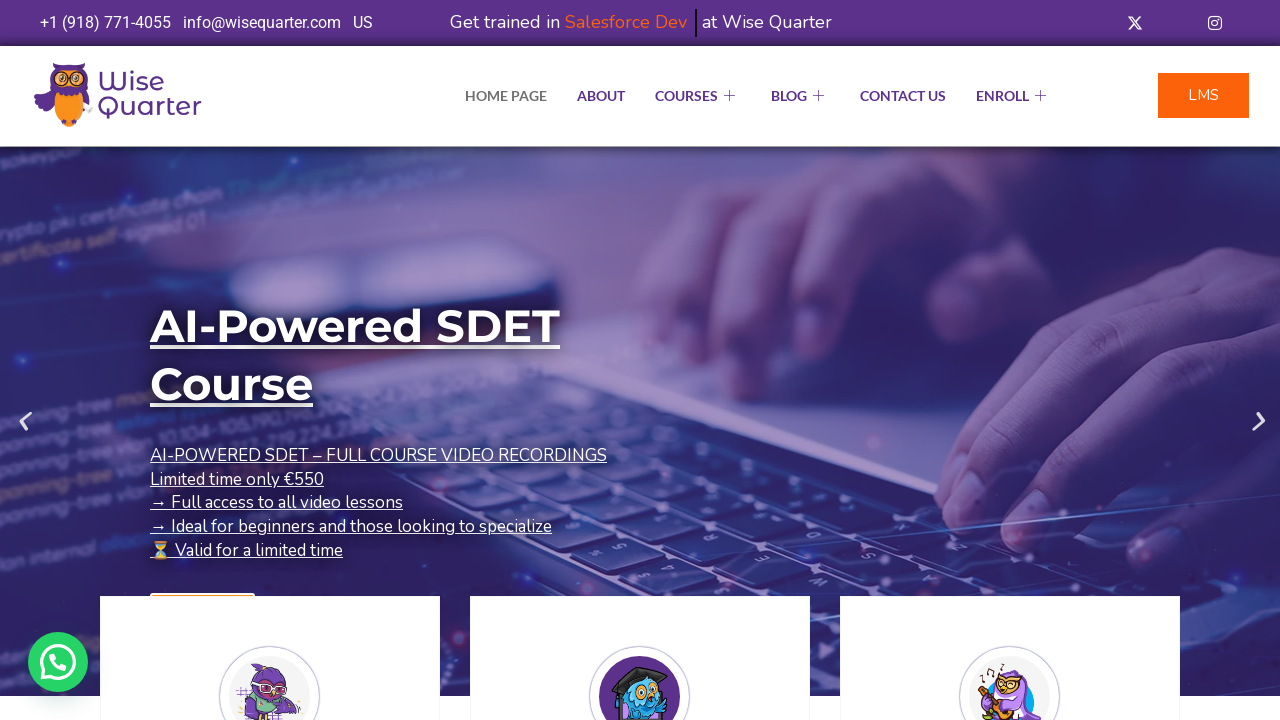

Retrieved current page URL
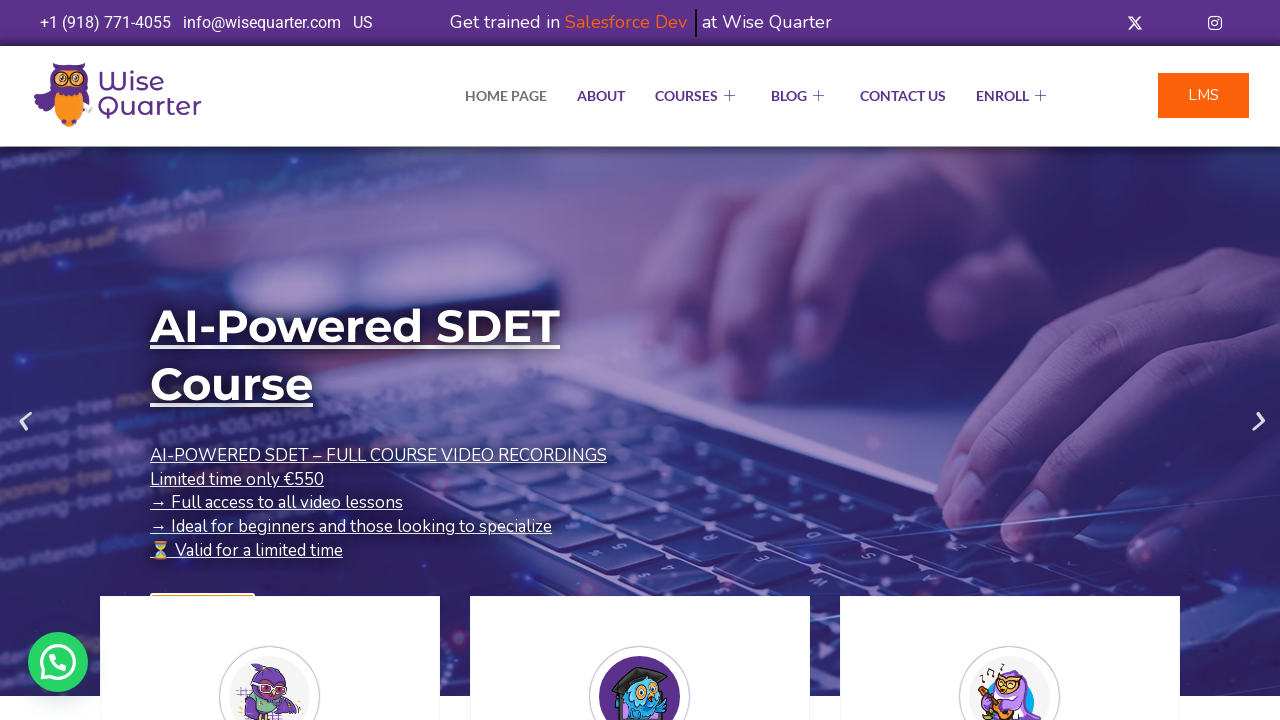

Verified URL matches expected 'https://wisequarter.com/'
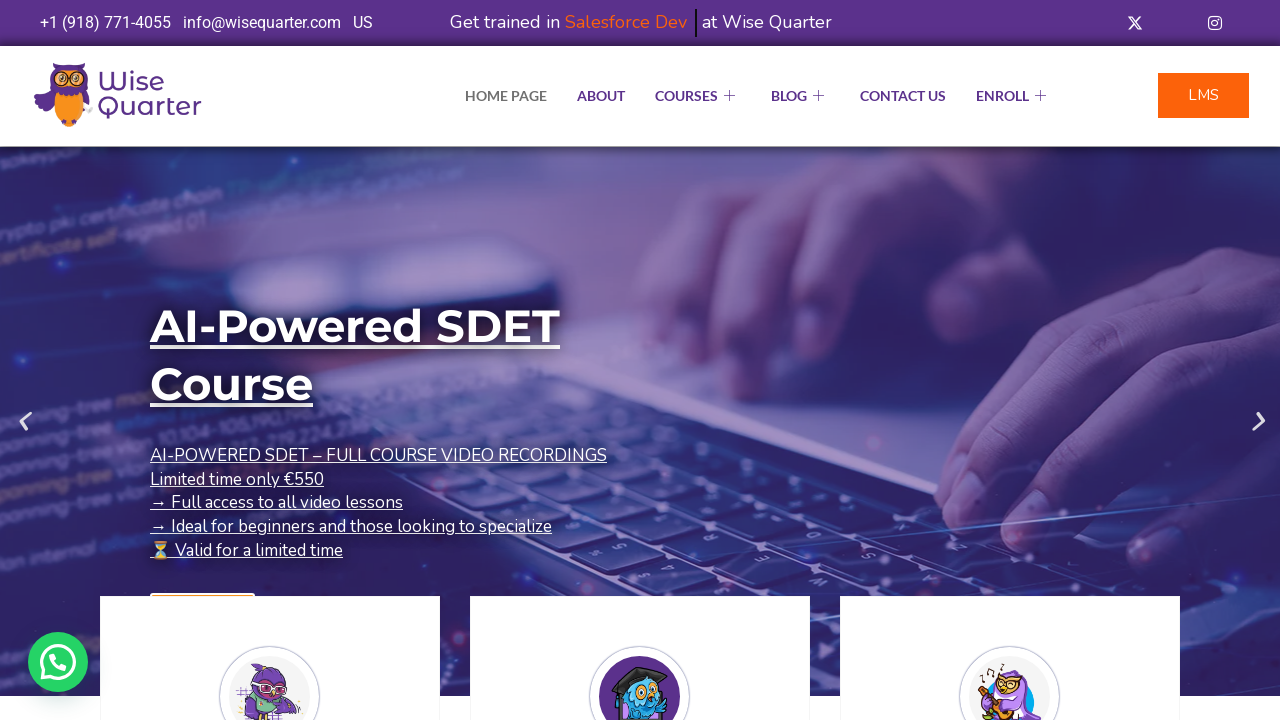

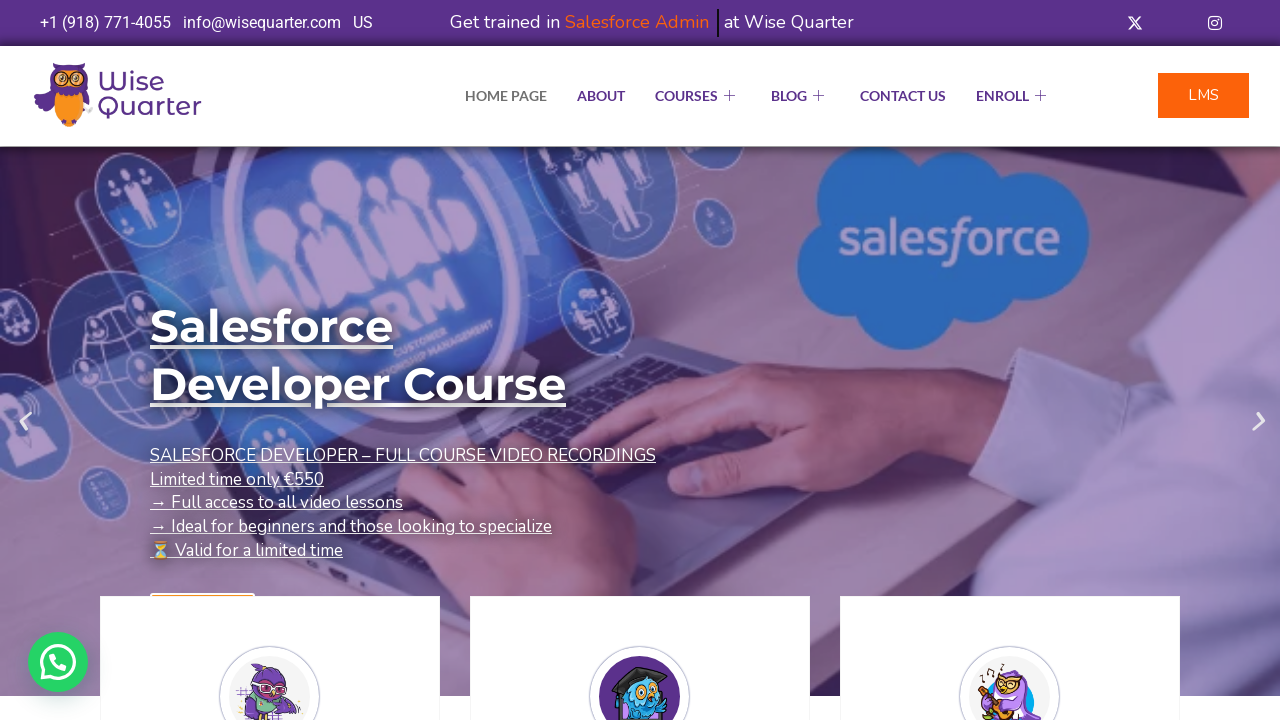